Tests drag and drop functionality by dragging an image element and dropping it into a target box zone on a demo page.

Starting URL: https://formy-project.herokuapp.com/dragdrop

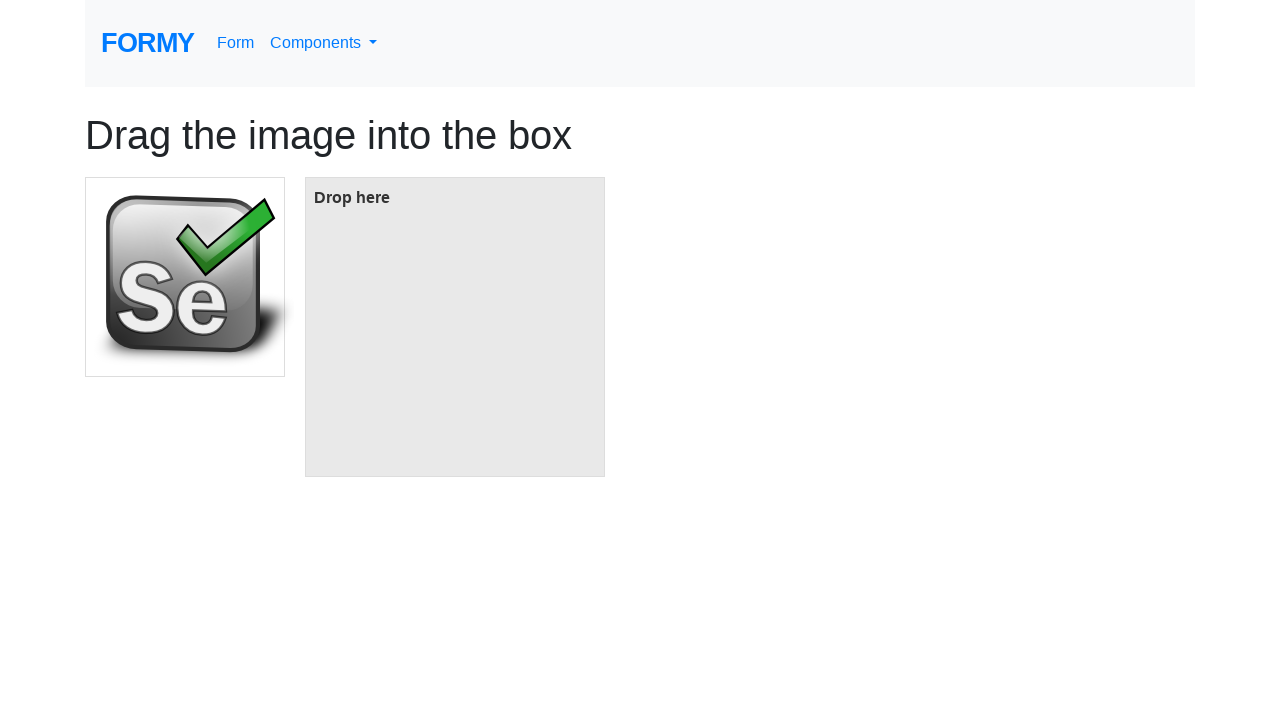

Located draggable image element
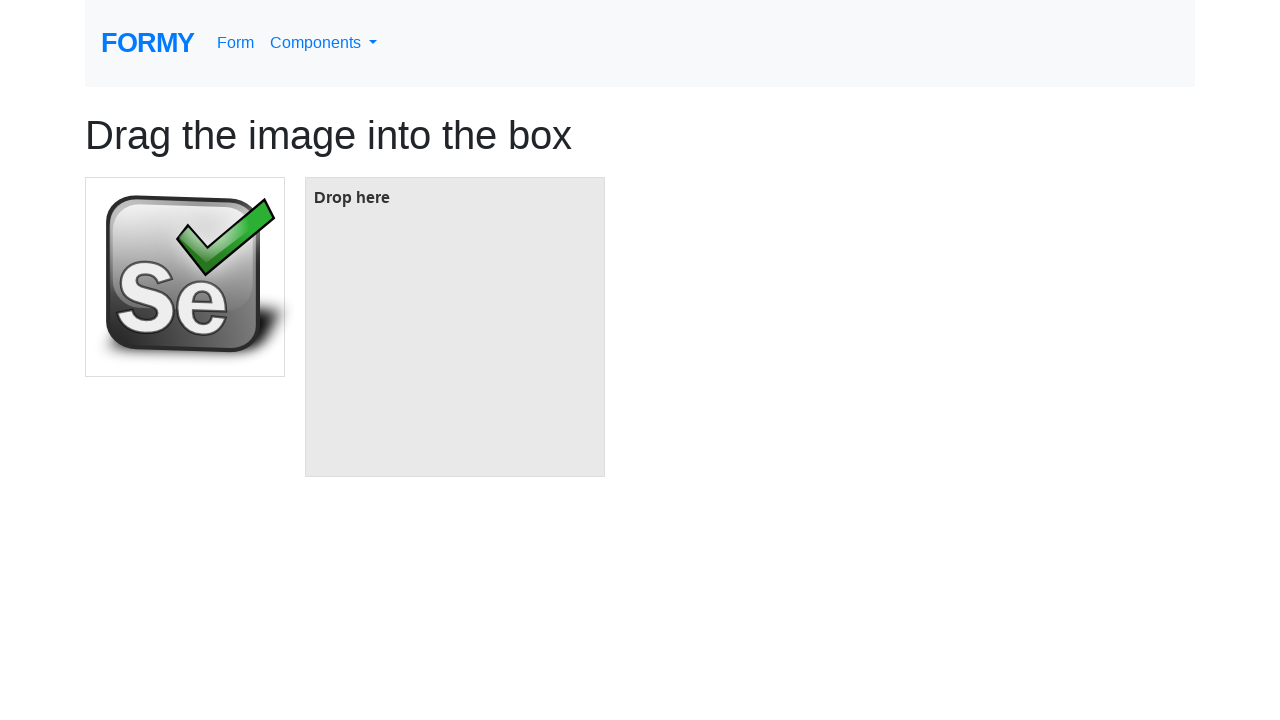

Located target drop zone element
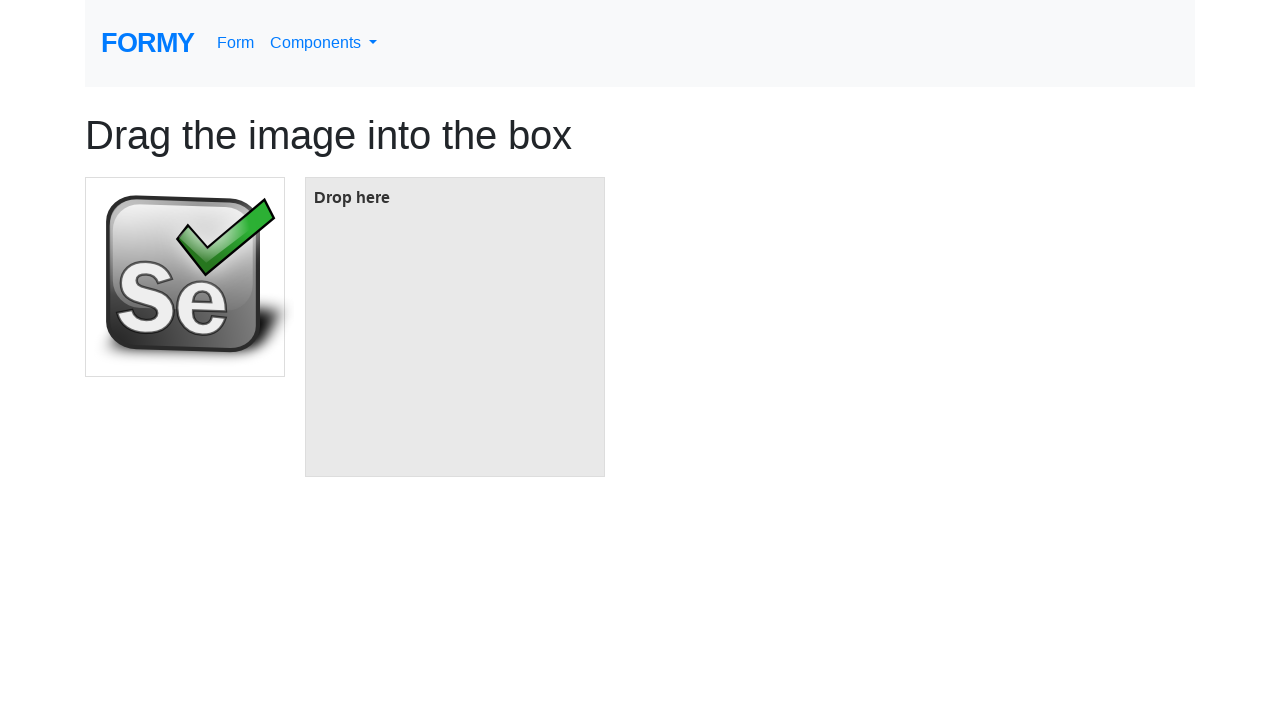

Dragged image element and dropped it into target box zone at (455, 327)
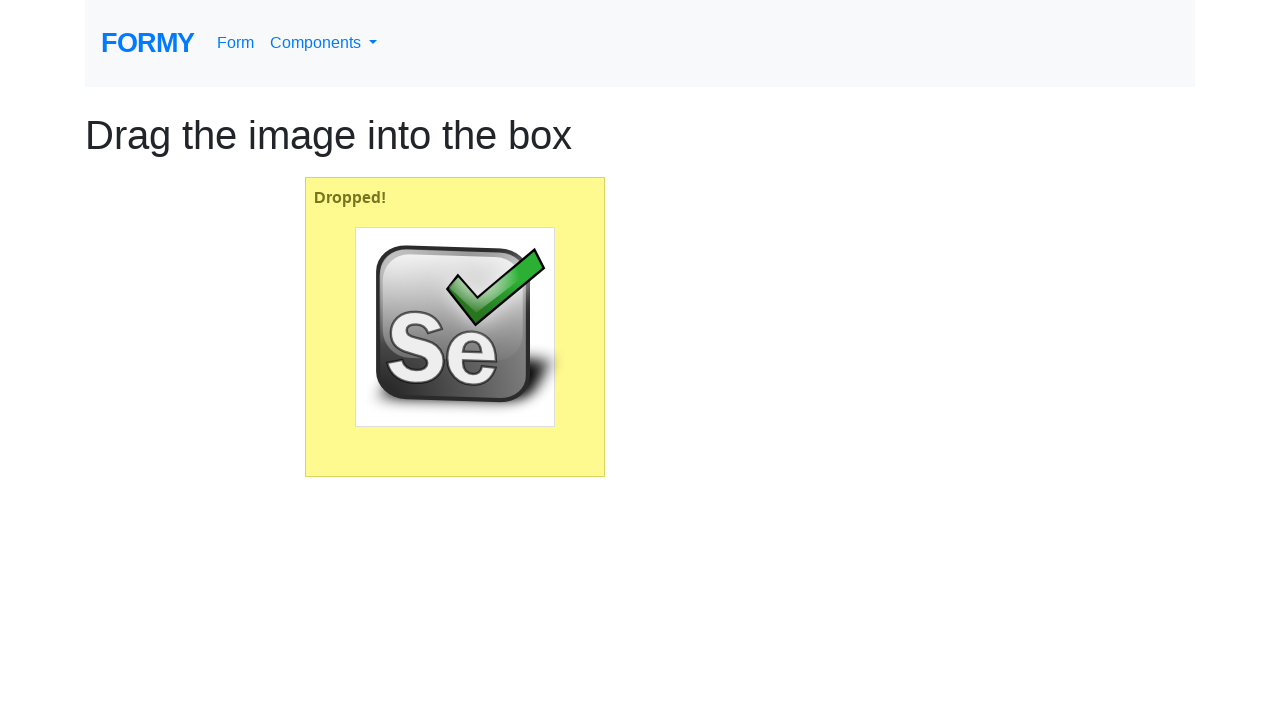

Waited for drag and drop animation to complete
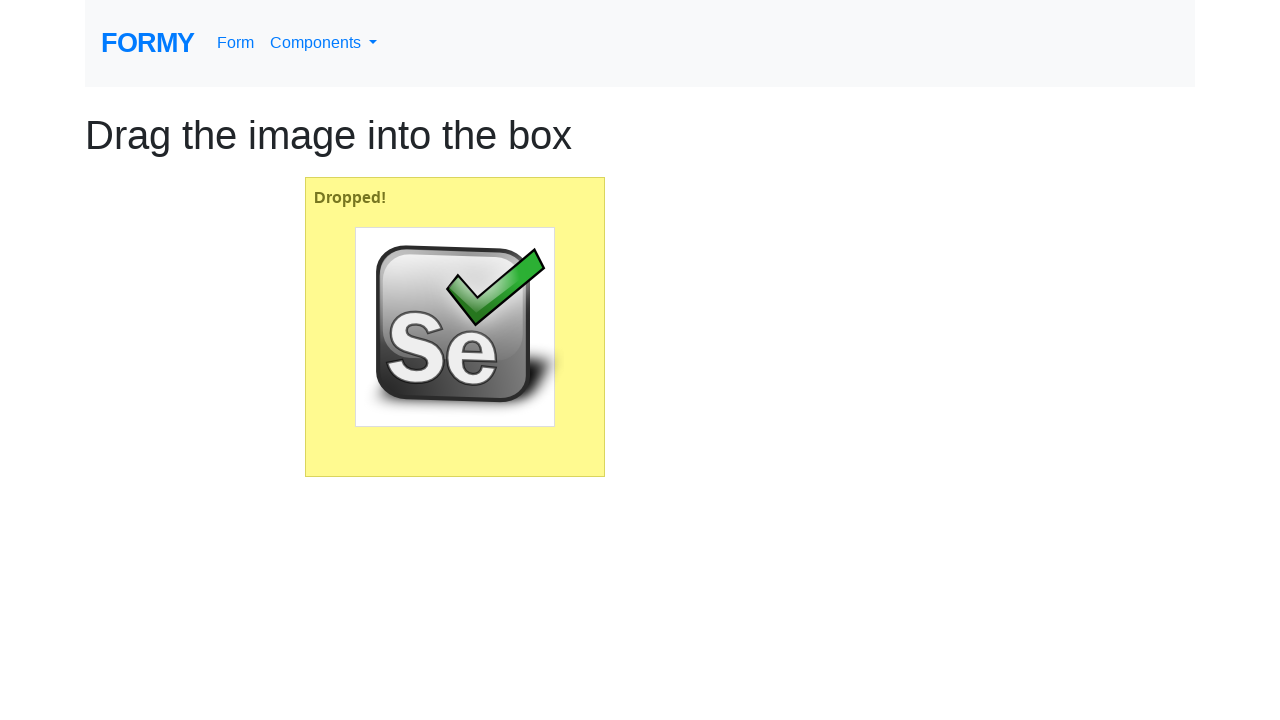

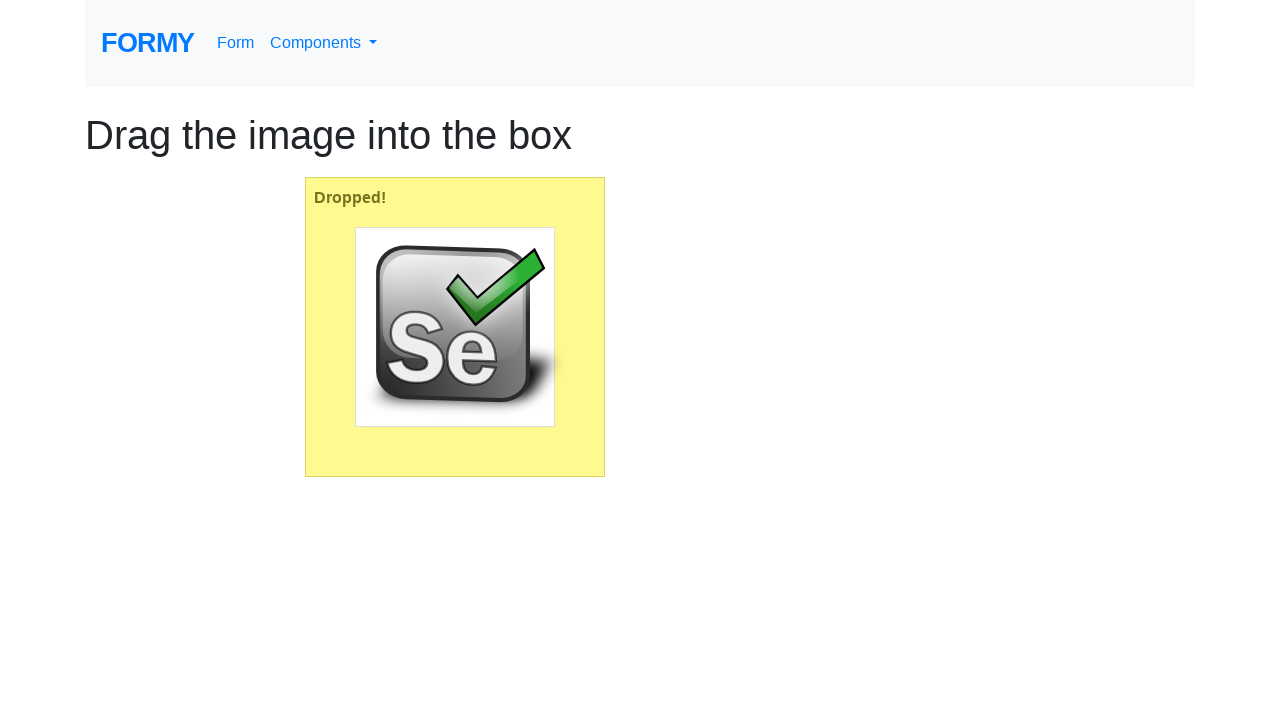